Tests scrolling to an element using JavaScript executor and clicking on a link at the bottom of the page

Starting URL: https://practice.cydeo.com/

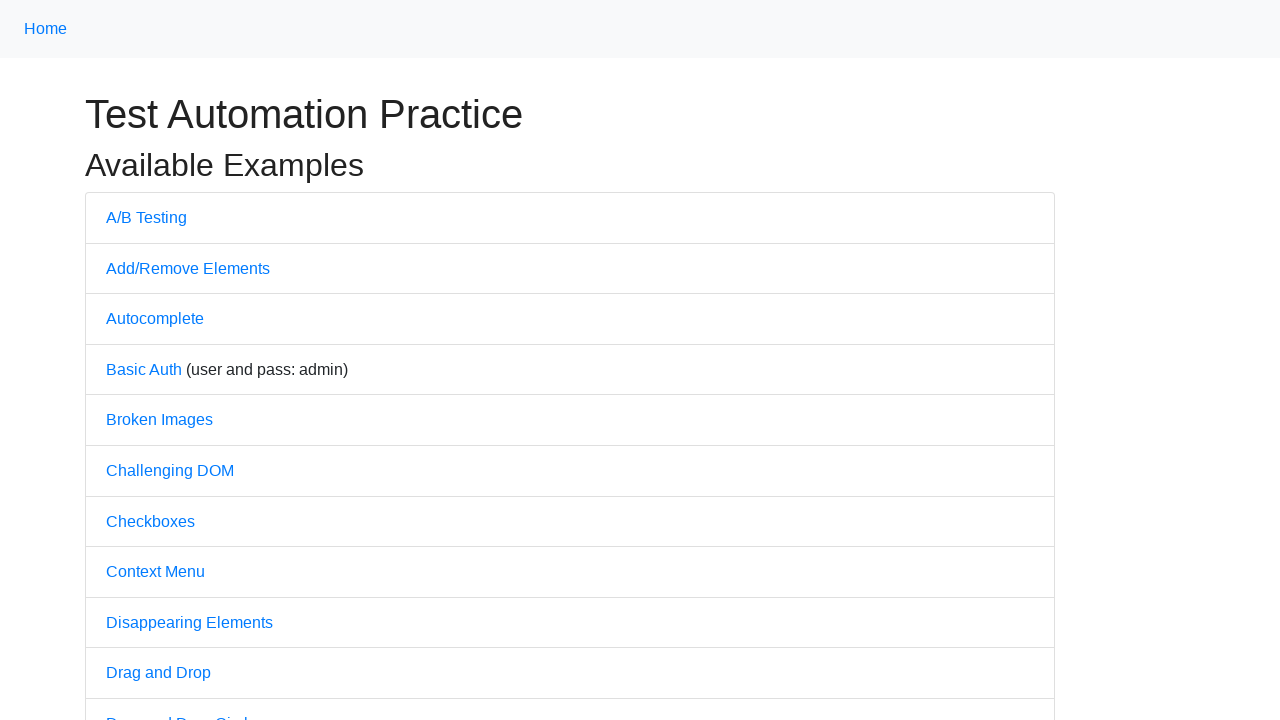

Located CYDEO link element
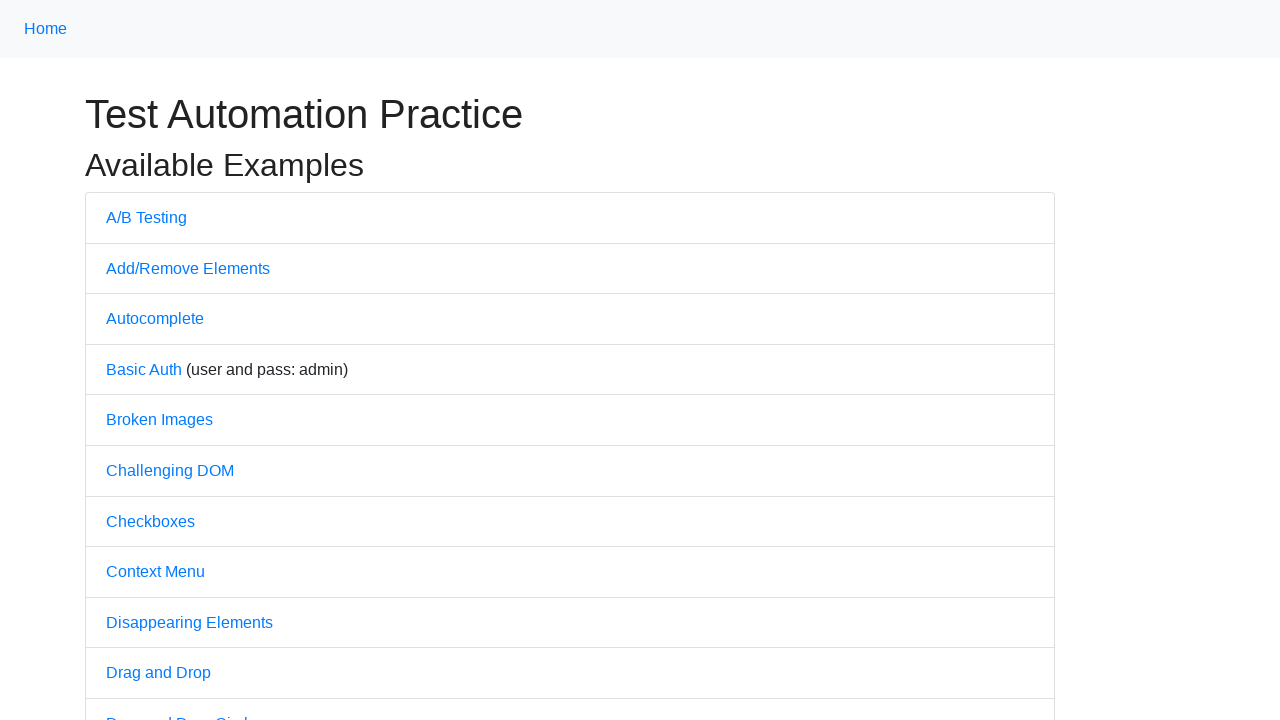

Scrolled to CYDEO link and clicked it using JavaScript executor
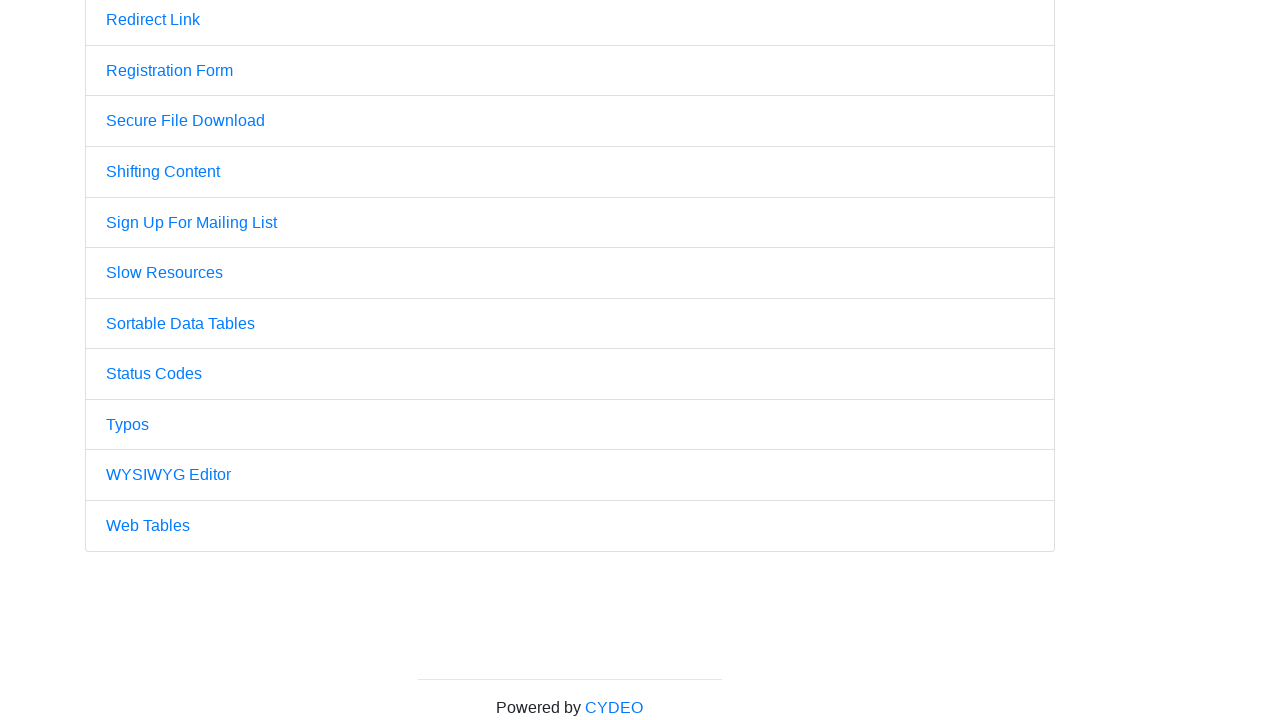

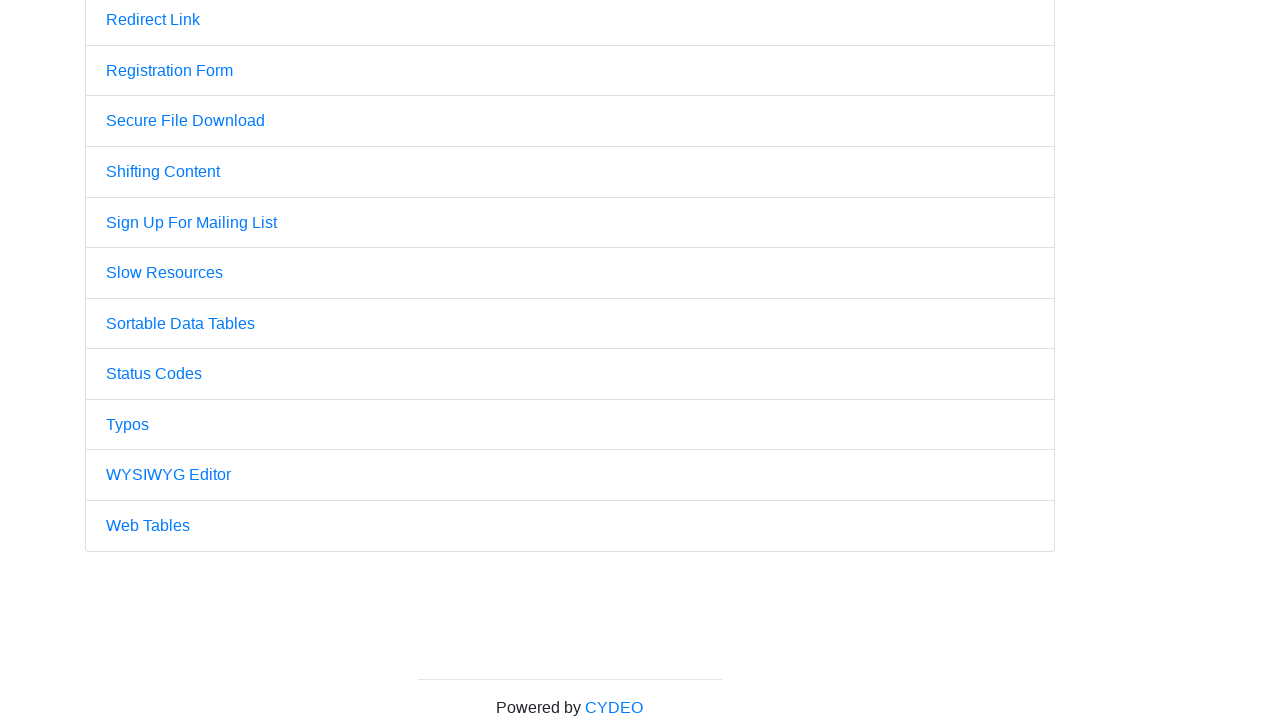